Tests marking individual todo items as complete by checking their toggle boxes

Starting URL: https://demo.playwright.dev/todomvc

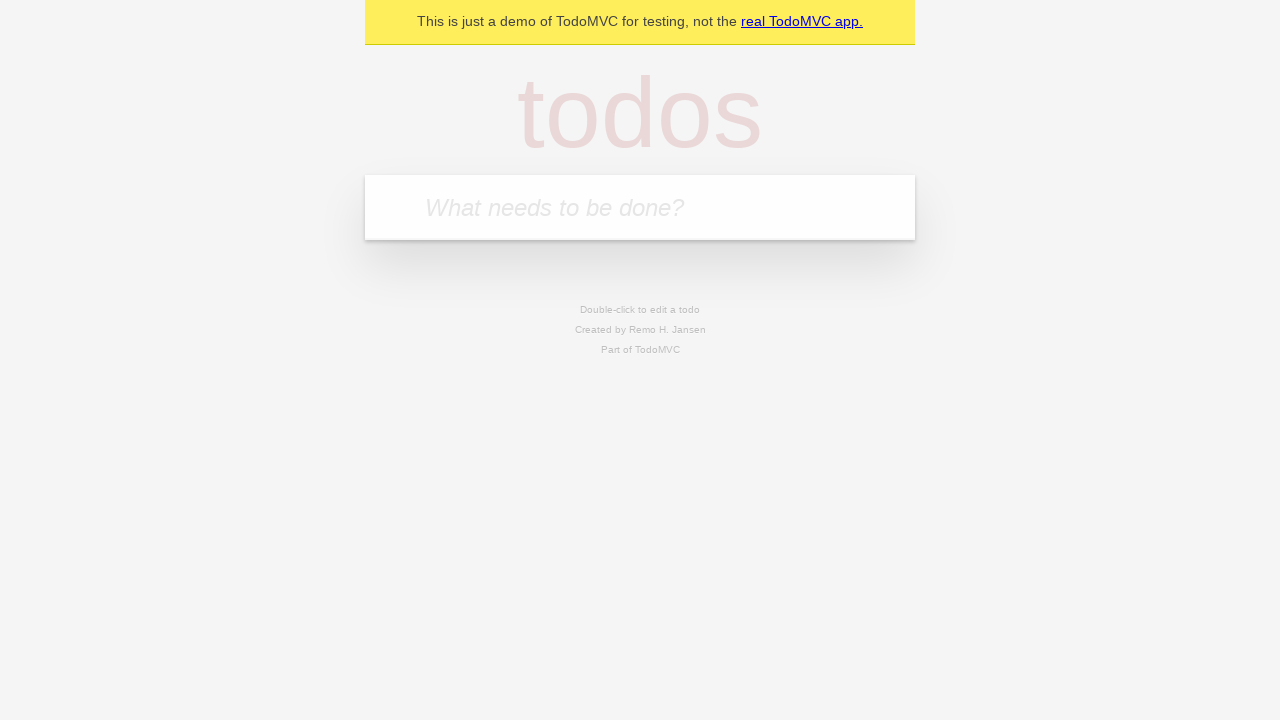

Navigated to TodoMVC demo application
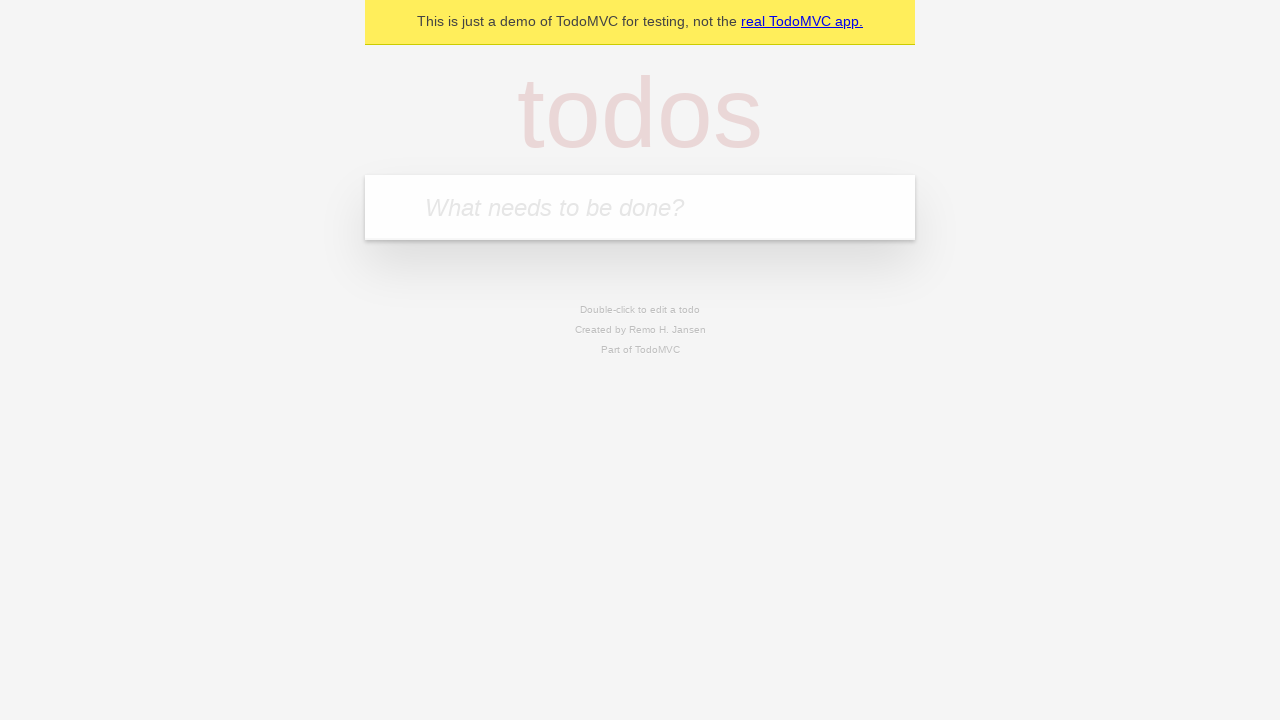

Filled new todo input with 'buy some cheese' on .new-todo
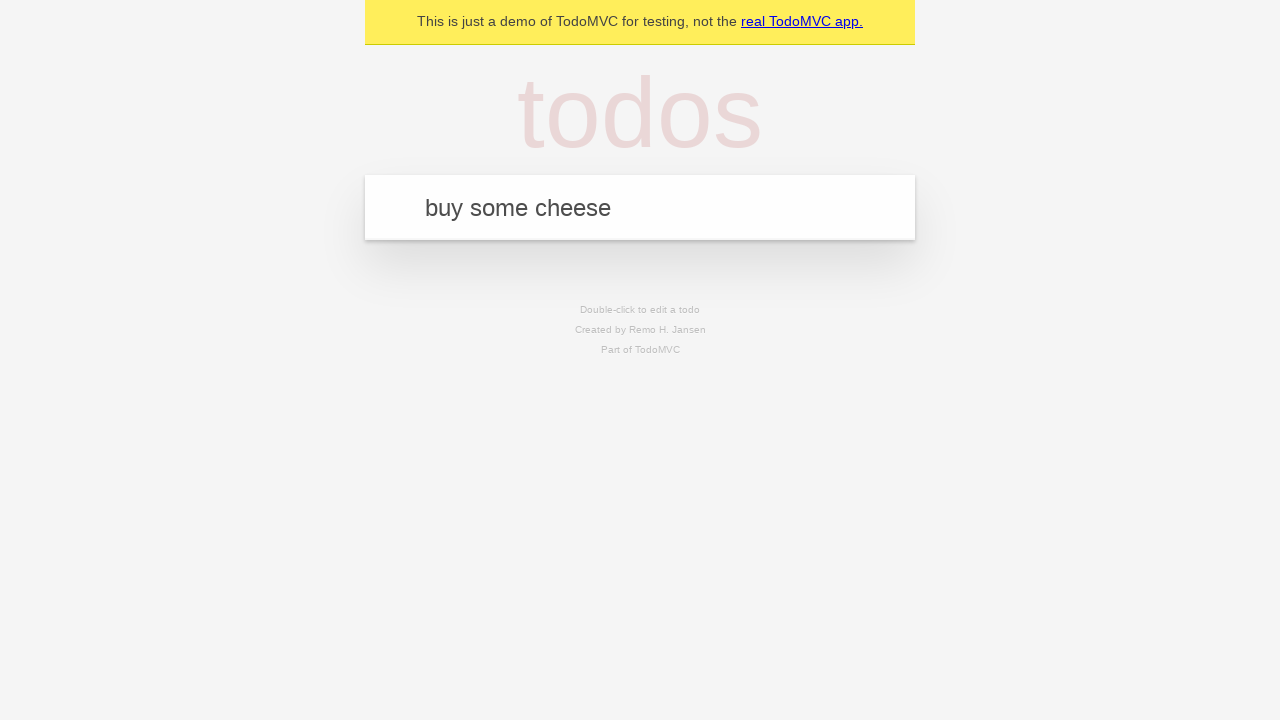

Pressed Enter to create first todo item on .new-todo
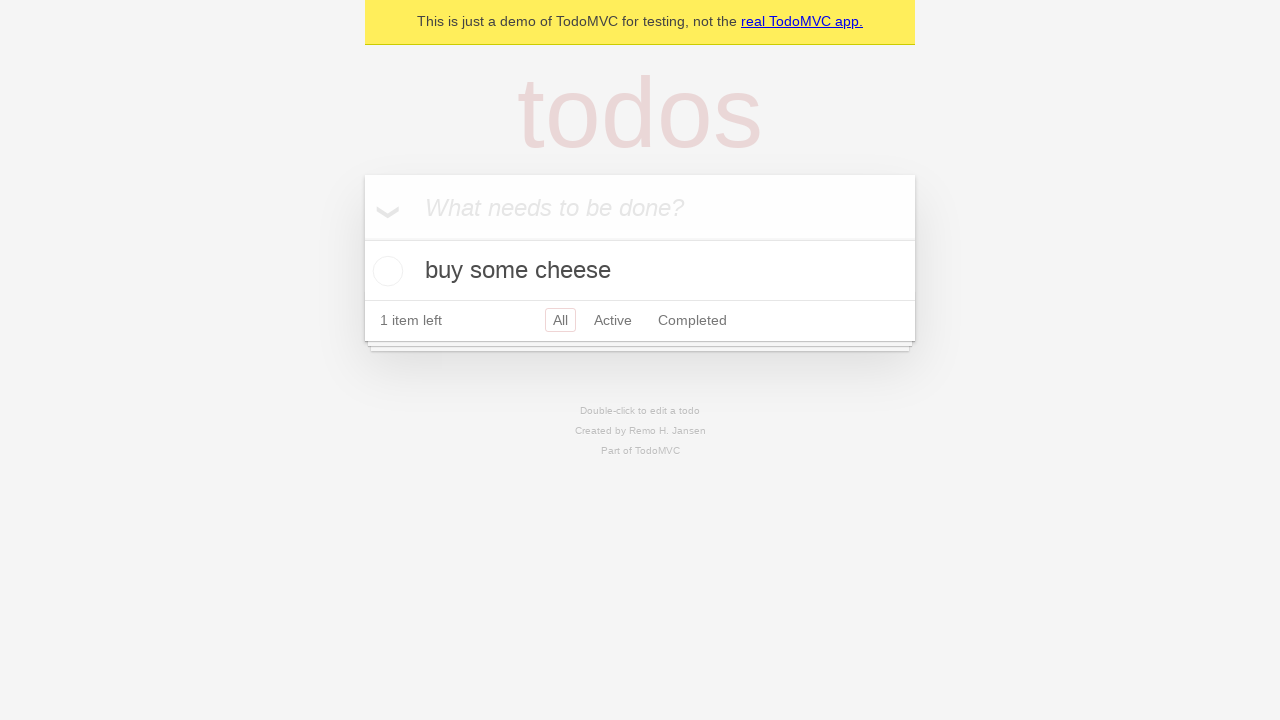

Filled new todo input with 'feed the cat' on .new-todo
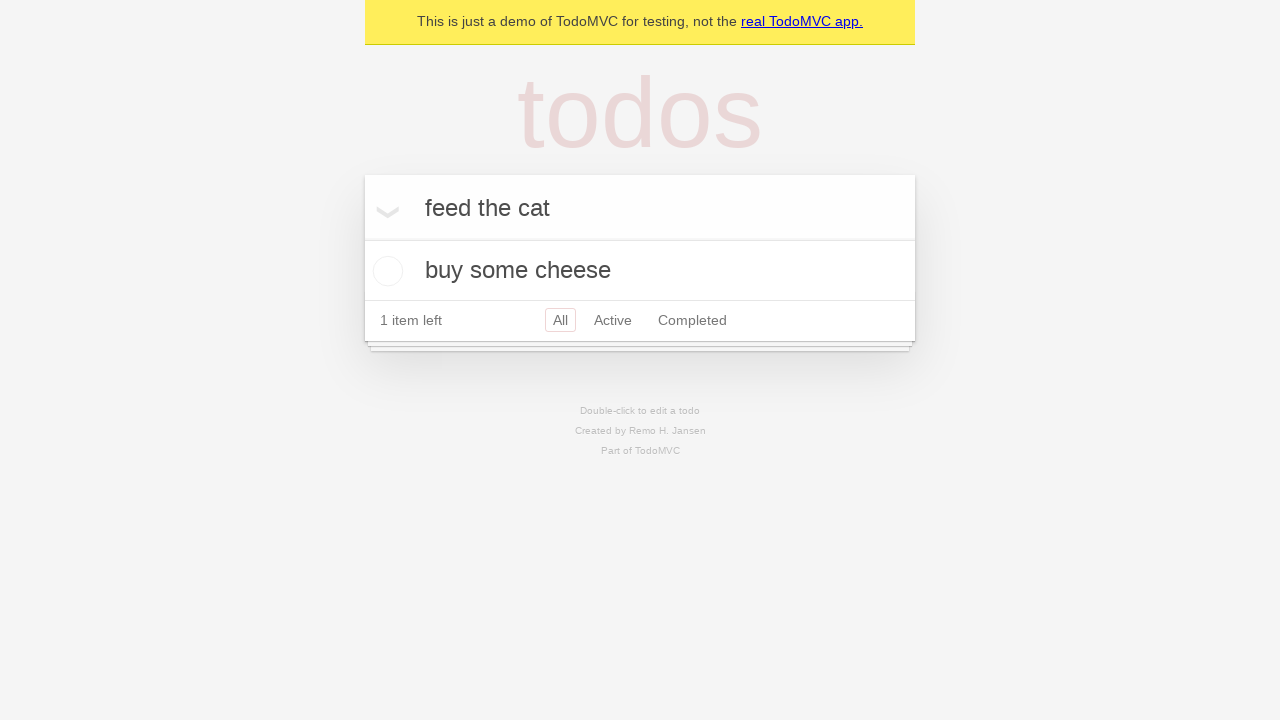

Pressed Enter to create second todo item on .new-todo
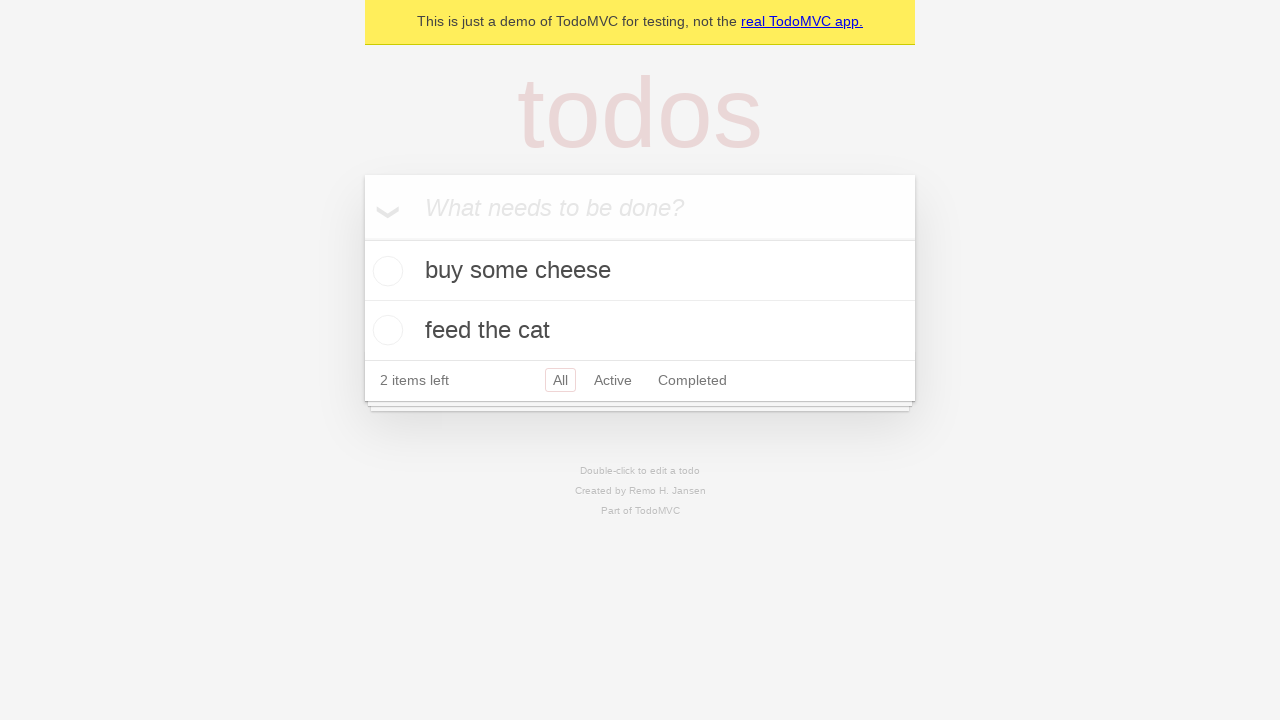

Located first todo item in the list
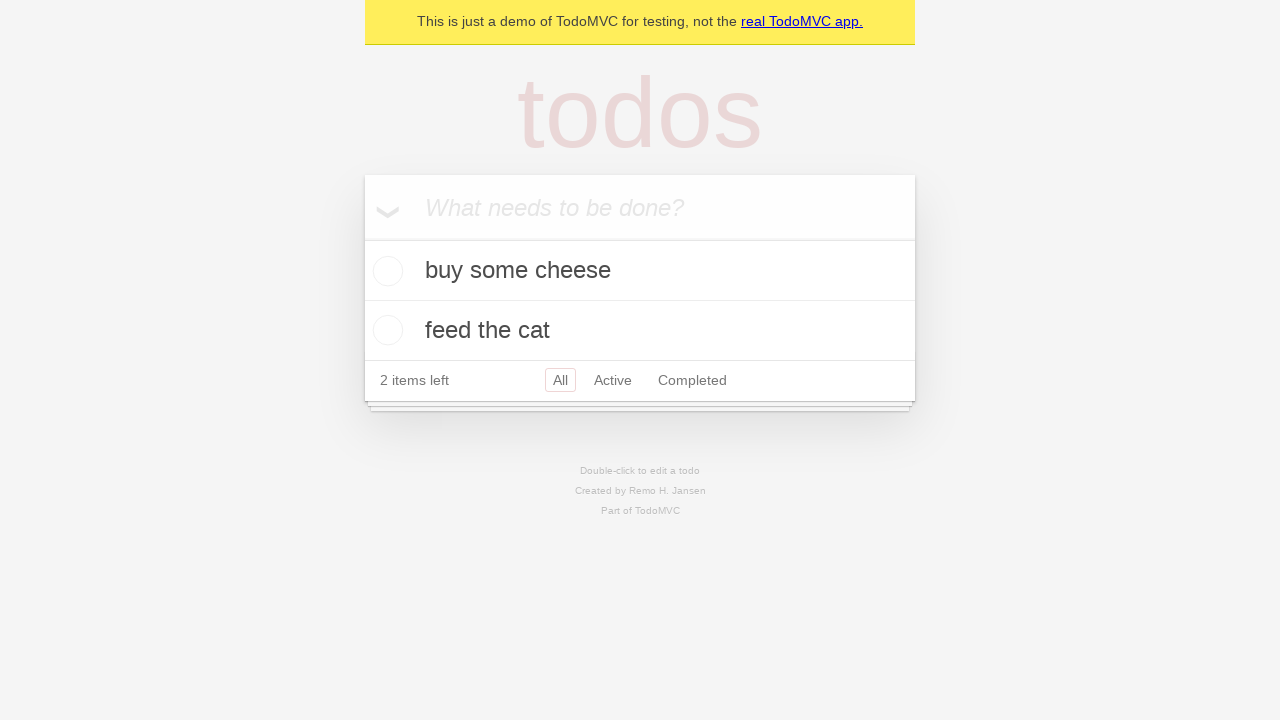

Checked the toggle box for first todo item 'buy some cheese' at (385, 271) on .todo-list li >> nth=0 >> .toggle
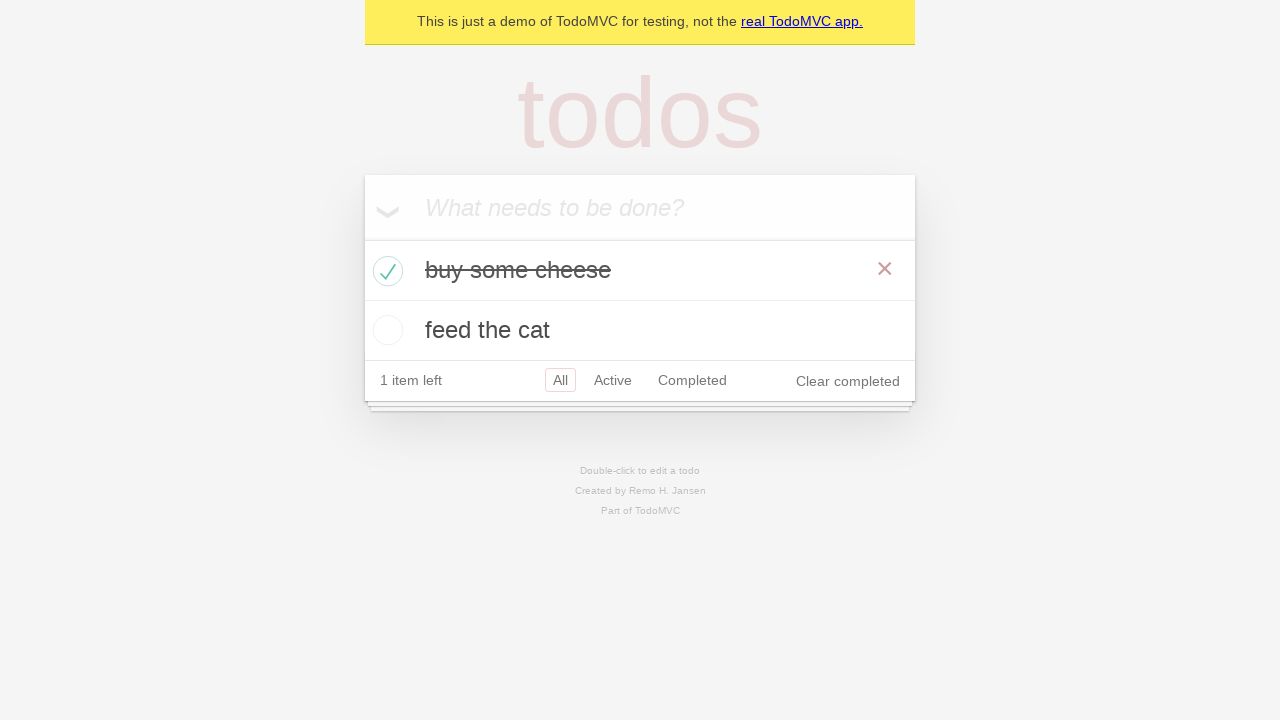

Located second todo item in the list
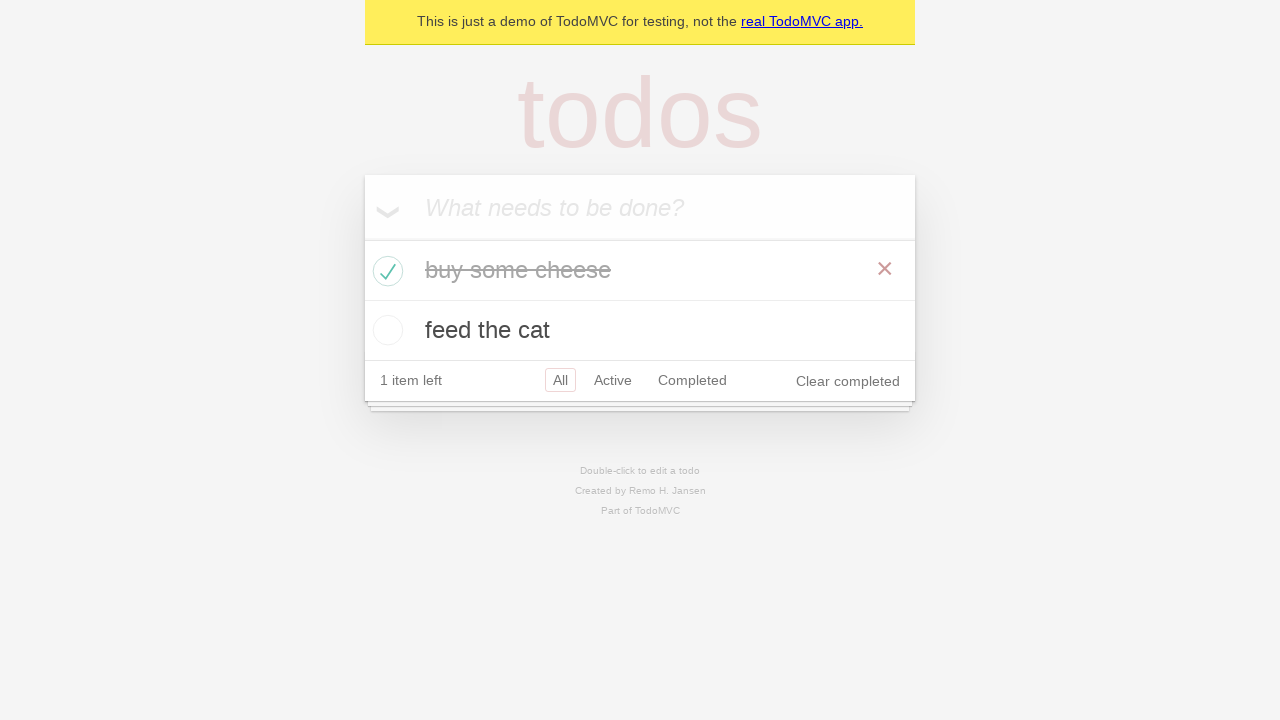

Checked the toggle box for second todo item 'feed the cat' at (385, 330) on .todo-list li >> nth=1 >> .toggle
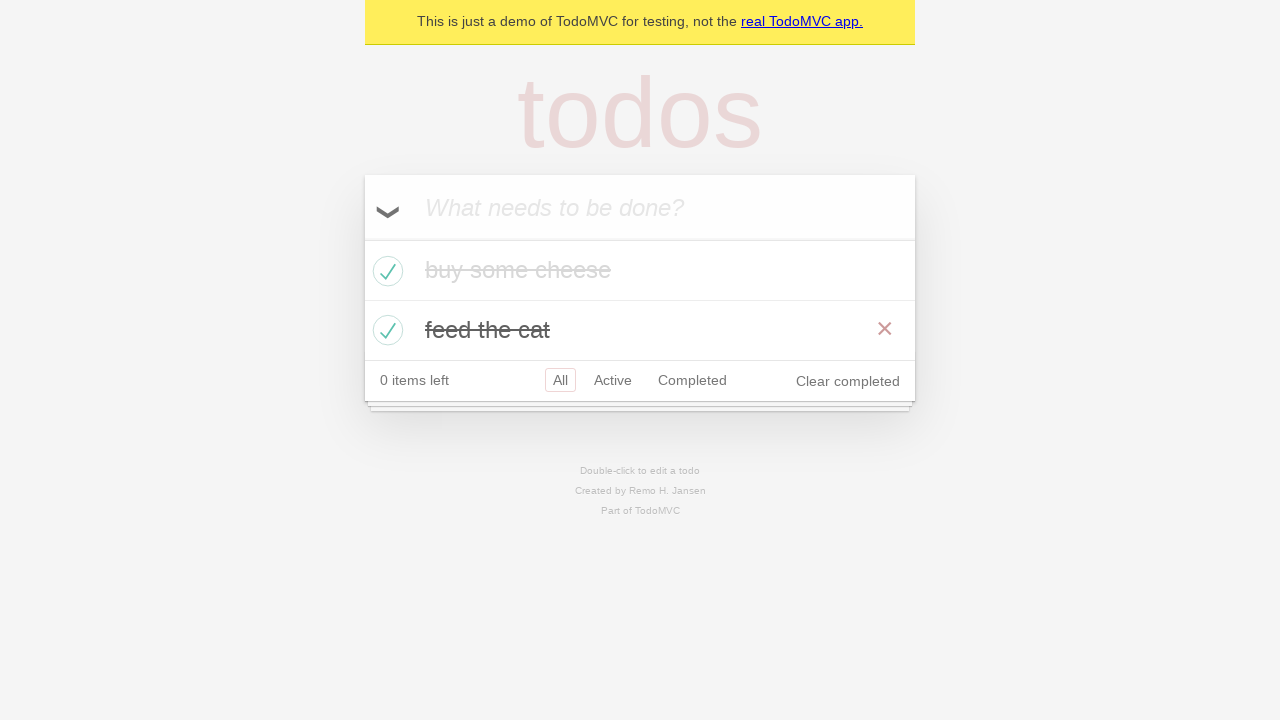

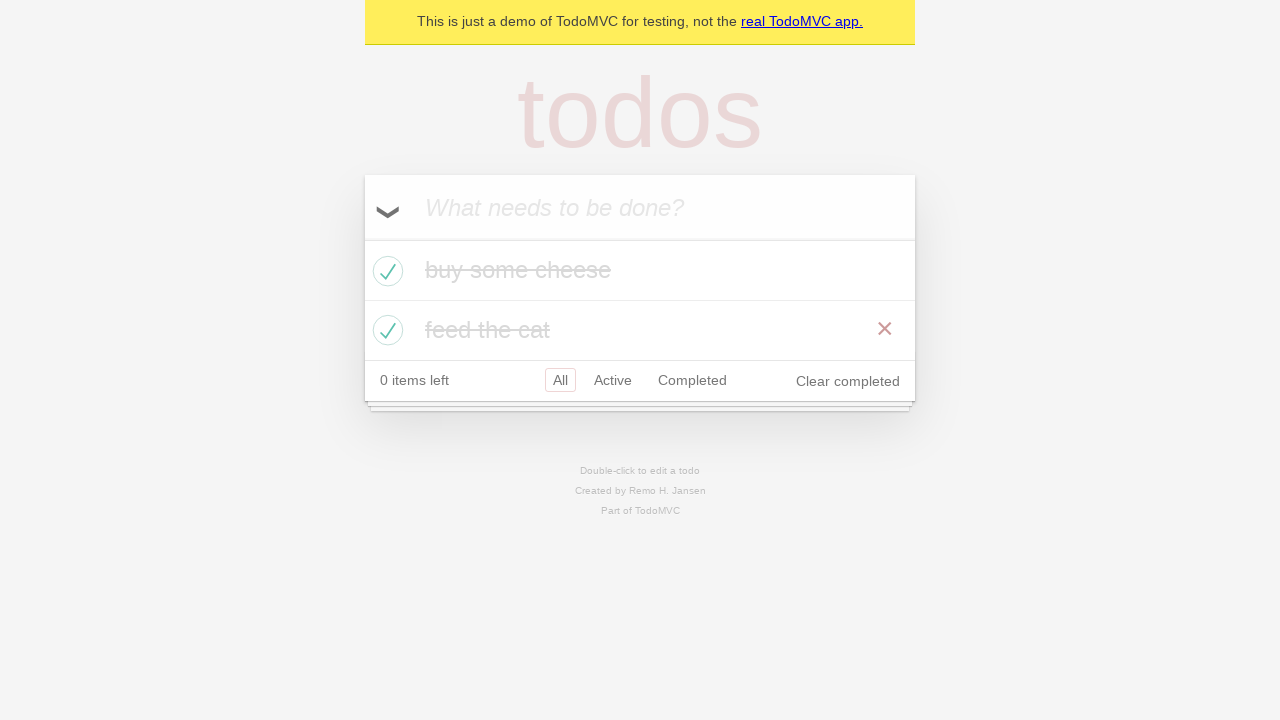